Tests mouse hover functionality by hovering over a "mousehover" element to reveal a dropdown menu, then hovering over and clicking the "Reload" link option.

Starting URL: https://rahulshettyacademy.com/AutomationPractice/

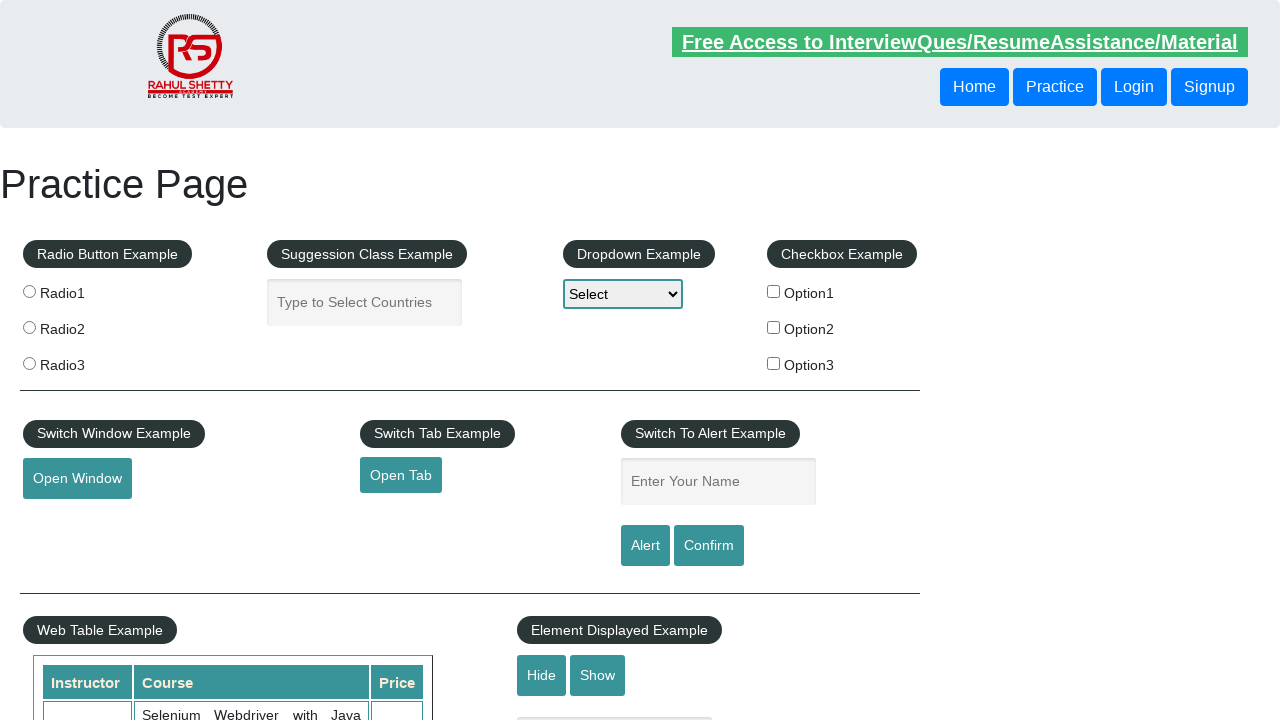

Navigated to AutomationPractice page
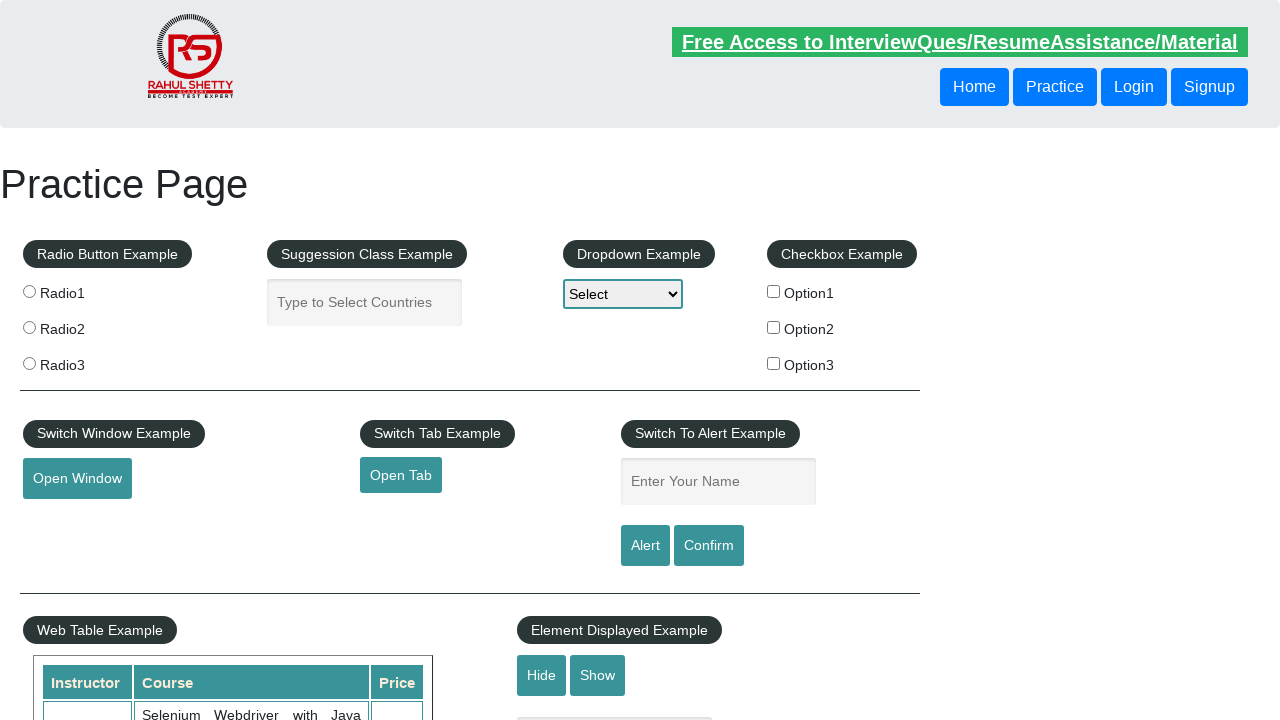

Hovered over mousehover element to reveal dropdown menu at (83, 361) on #mousehover
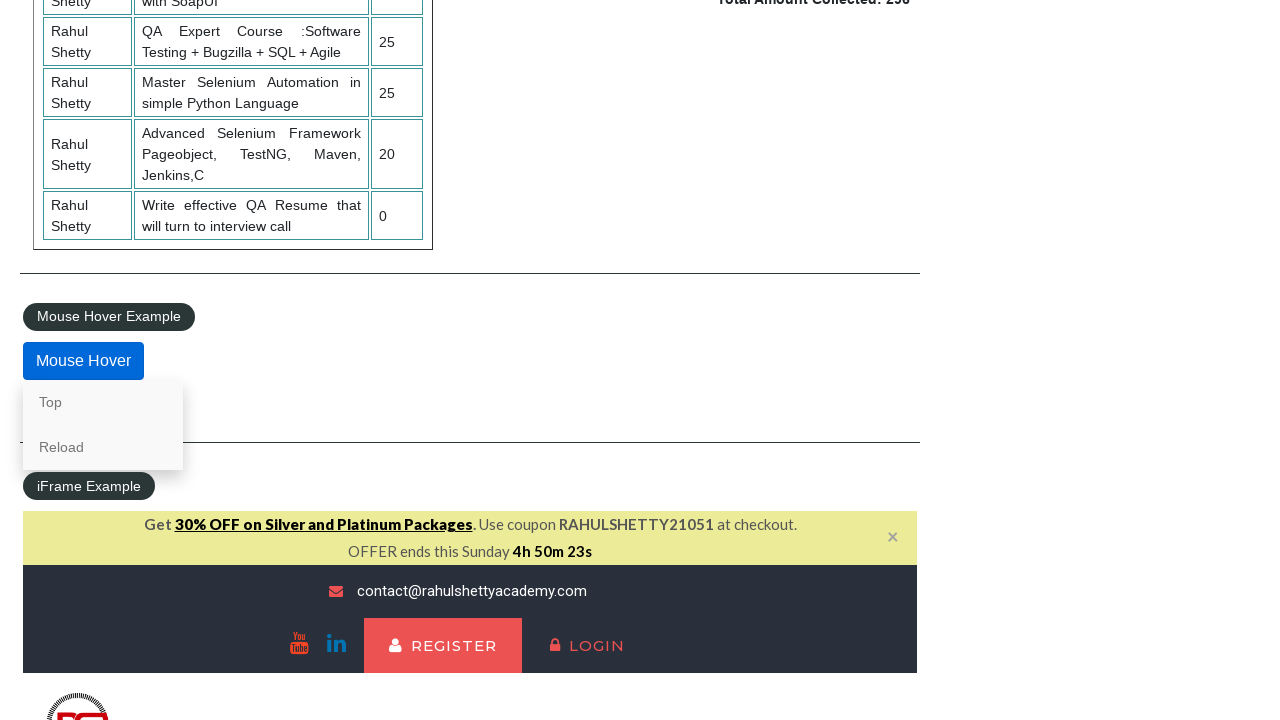

Hovered over Reload link in dropdown menu at (103, 447) on a:text('Reload')
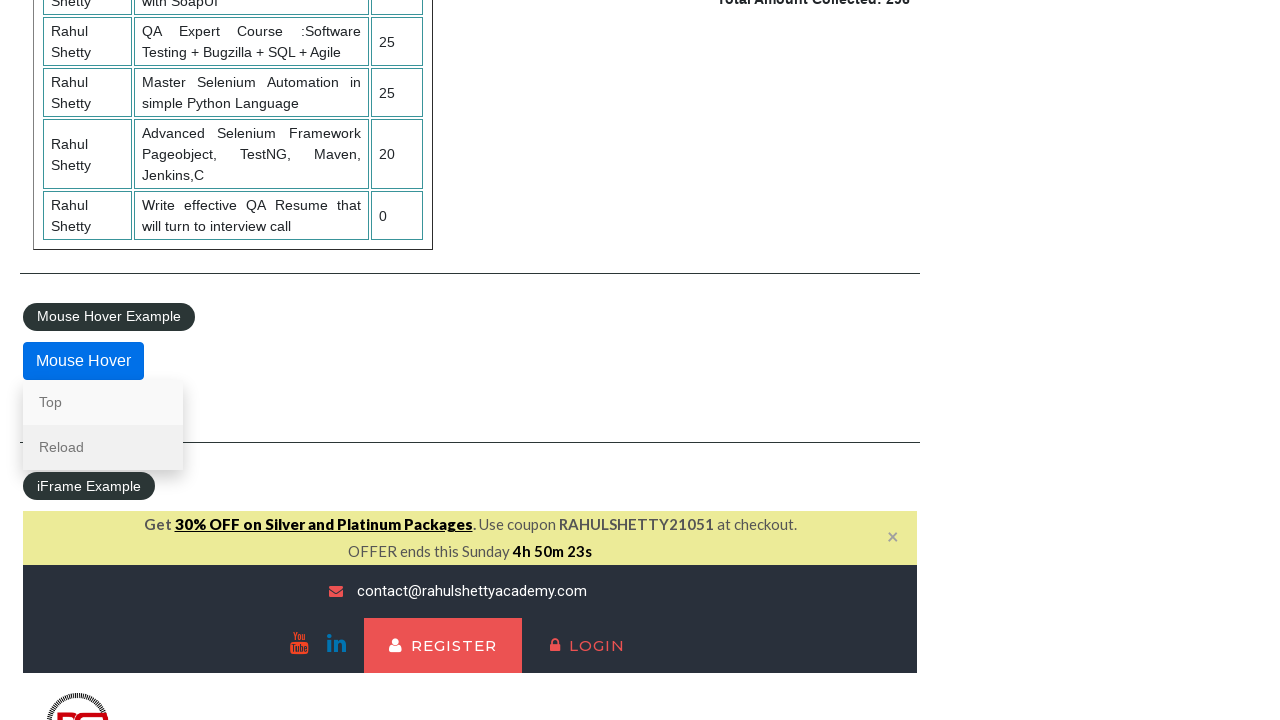

Clicked Reload link from dropdown menu at (103, 447) on a:text('Reload')
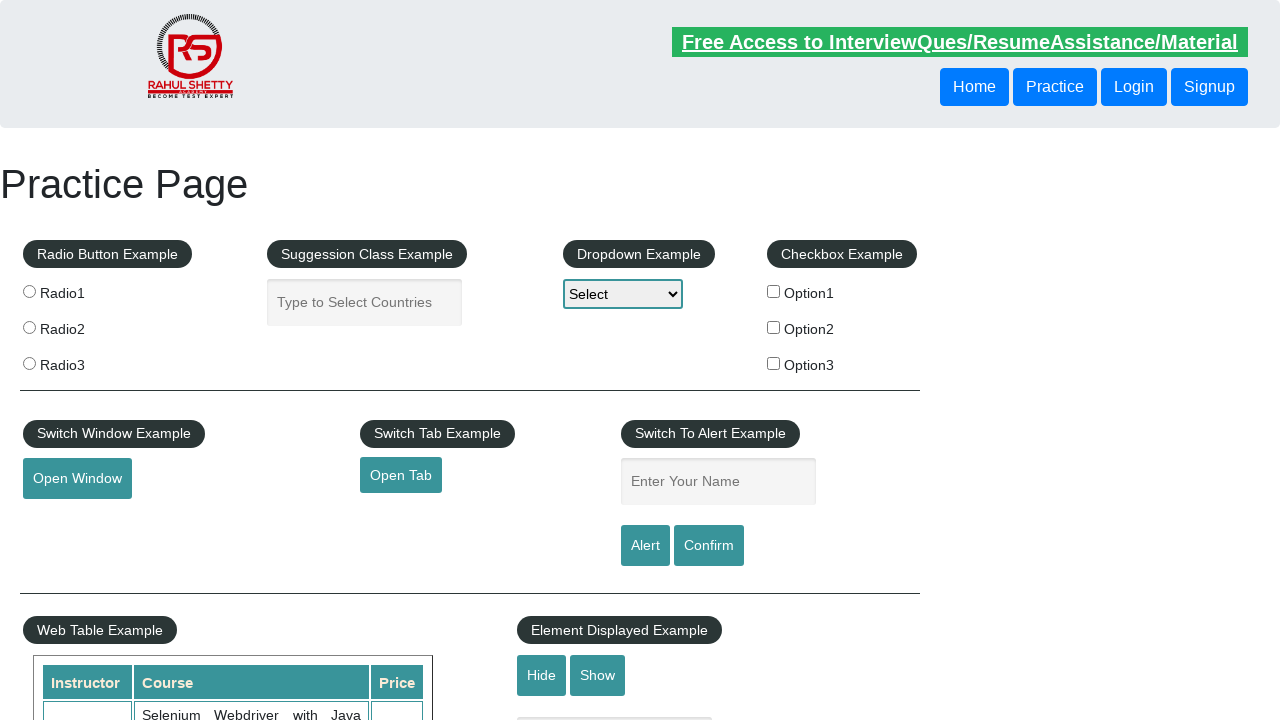

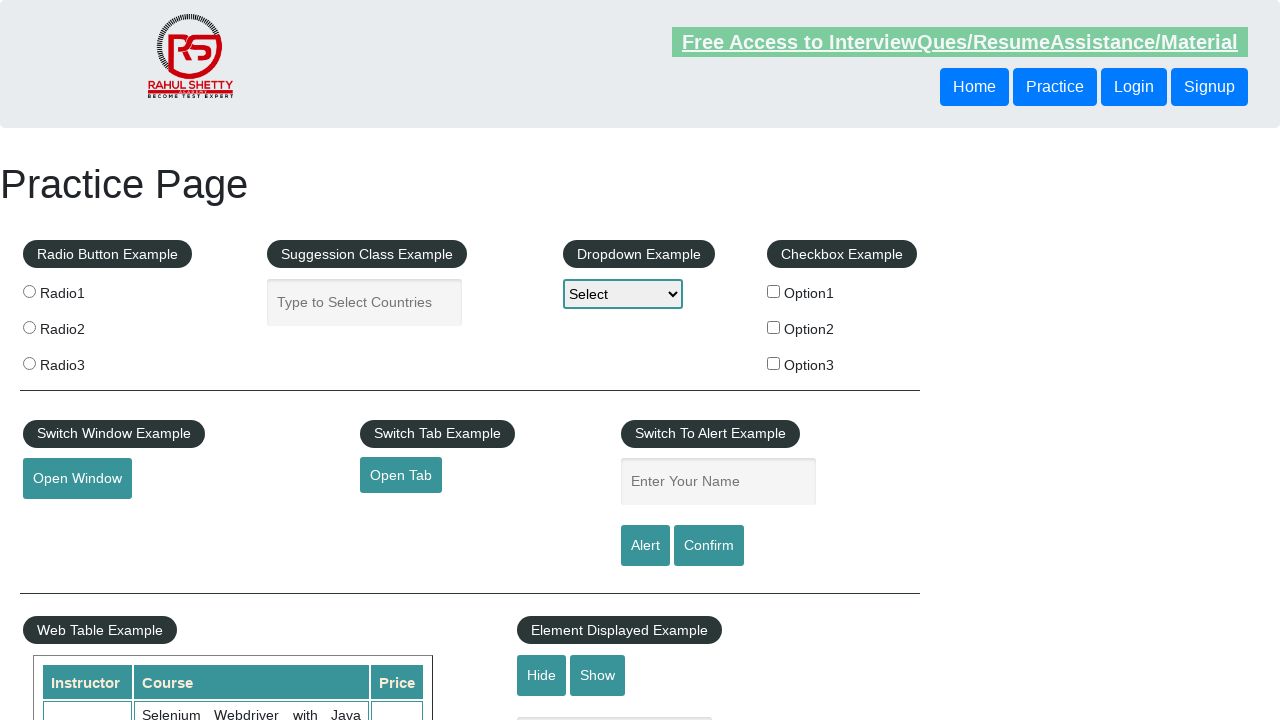